Tests a carbon footprint calculator by filling out multiple forms including country selection, house energy usage, flight information, and car mileage across several steps of the calculator.

Starting URL: https://www.carbonfootprint.com/calculator.aspx

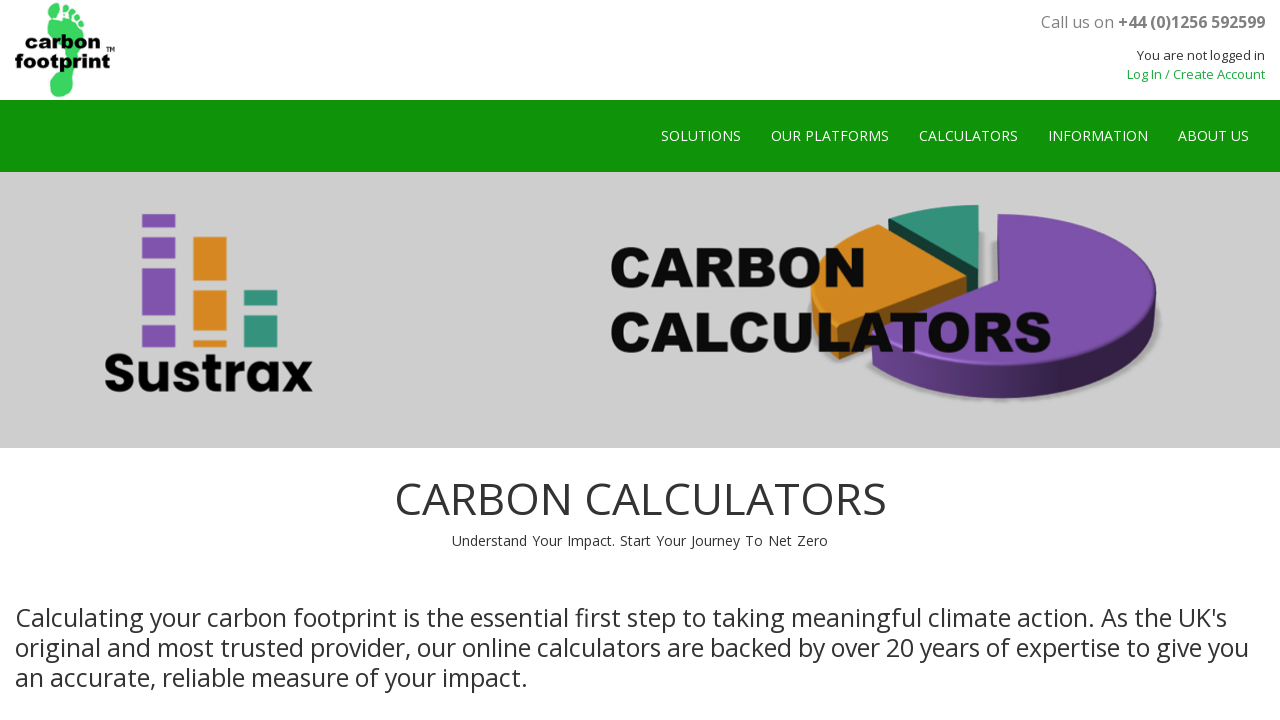

Located calculator iframe
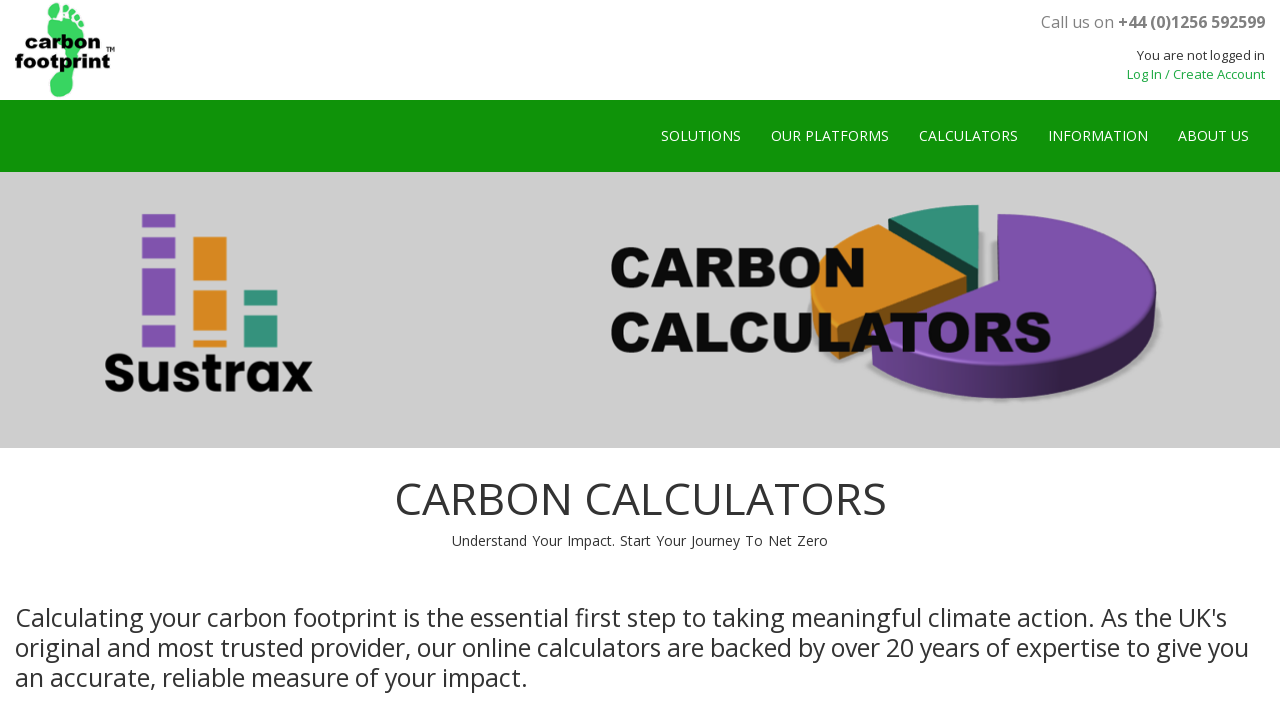

Selected United Kingdom from country dropdown on #cphContent_ifrCalc >> internal:control=enter-frame >> #ctl05_cczLocation_ddlCou
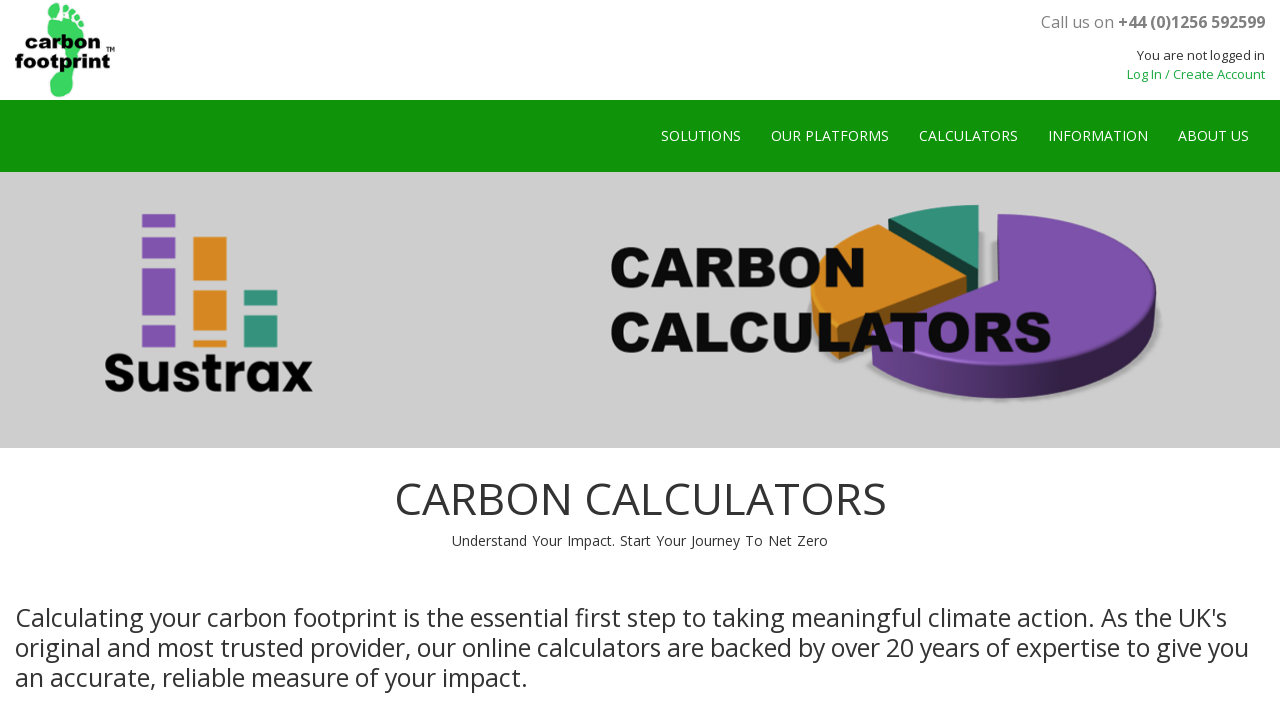

Clicked next button to proceed from country selection at (1162, 360) on #cphContent_ifrCalc >> internal:control=enter-frame >> #btnNextTab
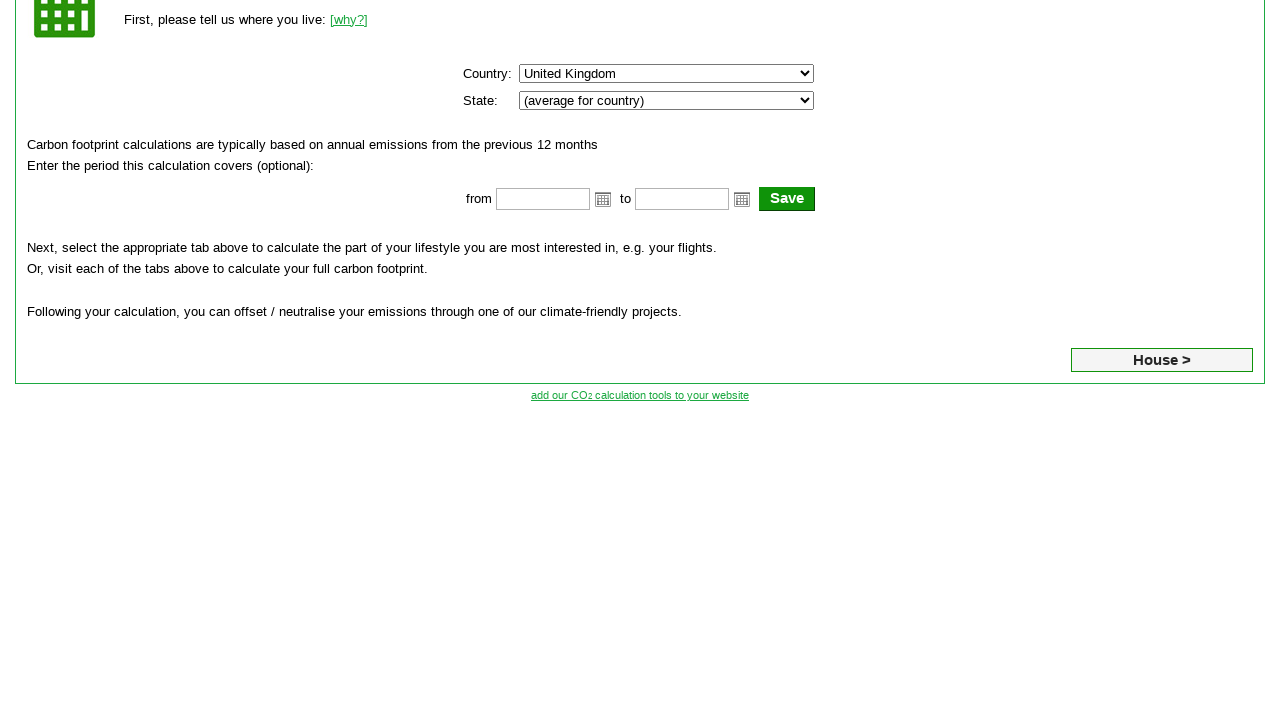

Filled electricity usage with 3500 on #cphContent_ifrCalc >> internal:control=enter-frame >> #ctl05_chsHouse_txtElecUs
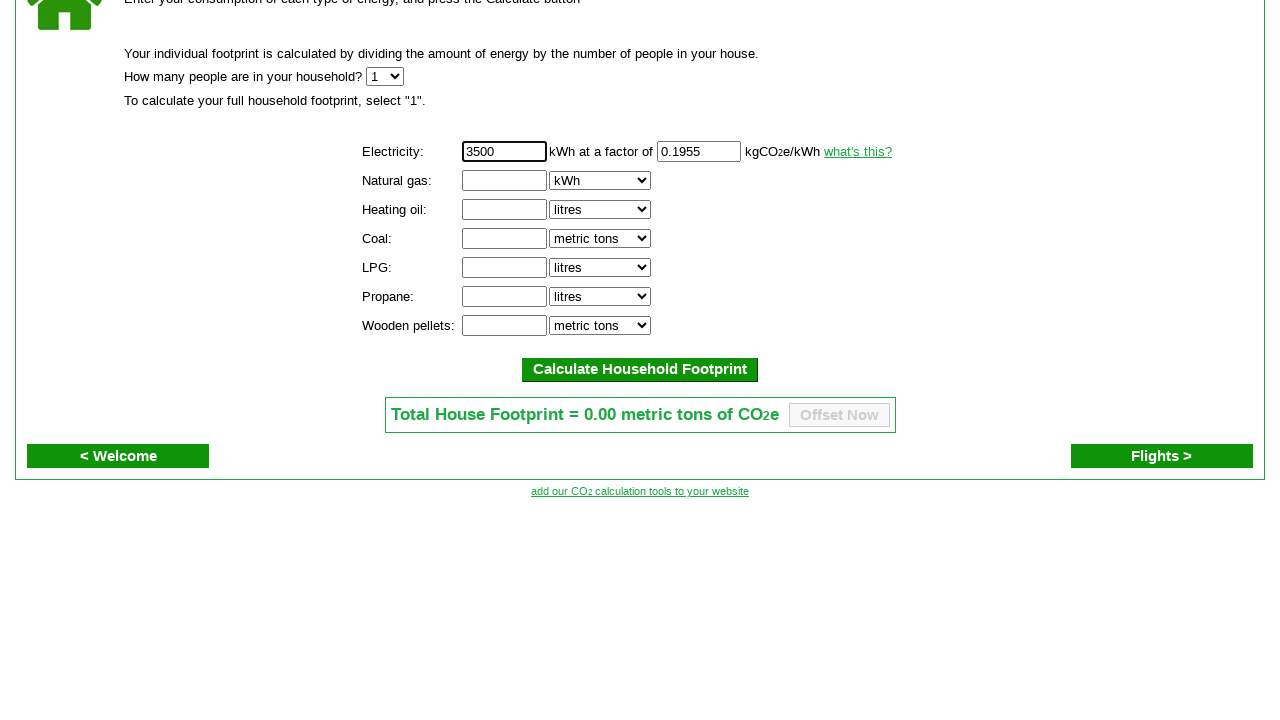

Filled natural gas usage with 12000 on #cphContent_ifrCalc >> internal:control=enter-frame >> #ctl05_chsHouse_txtGasUsa
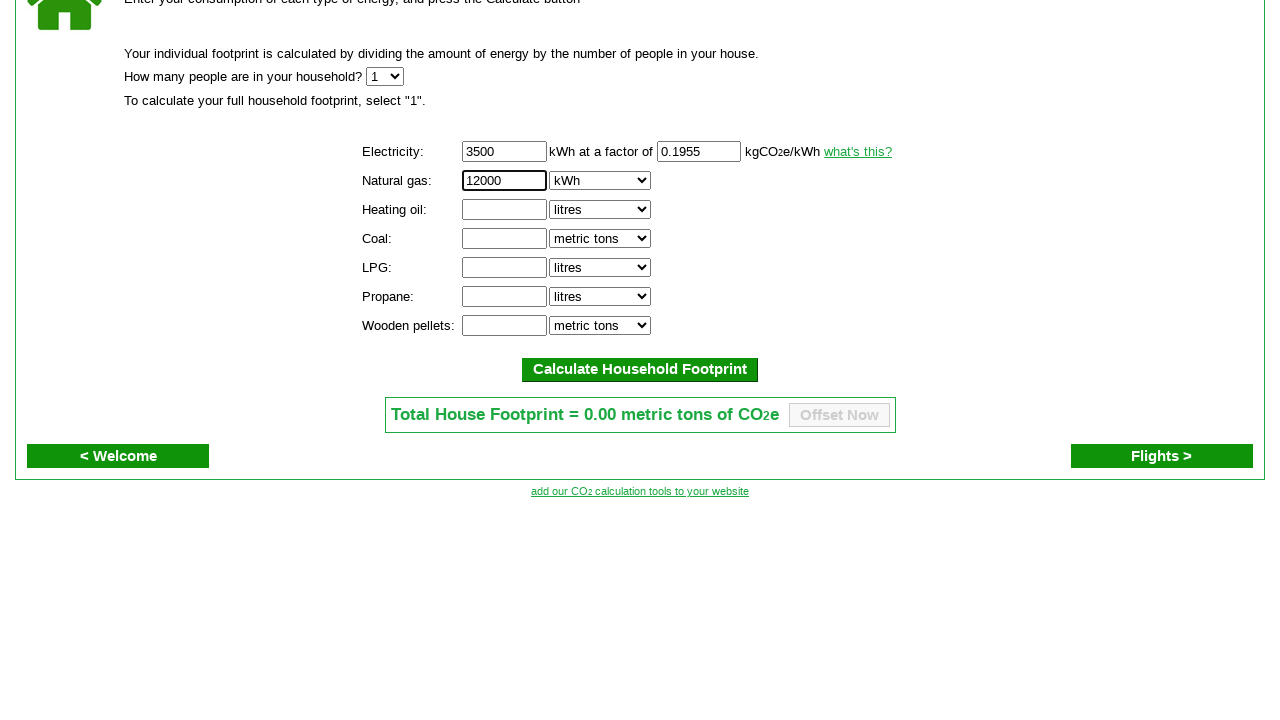

Filled heating oil usage with 0 on #cphContent_ifrCalc >> internal:control=enter-frame >> #ctl05_chsHouse_txtOilUsa
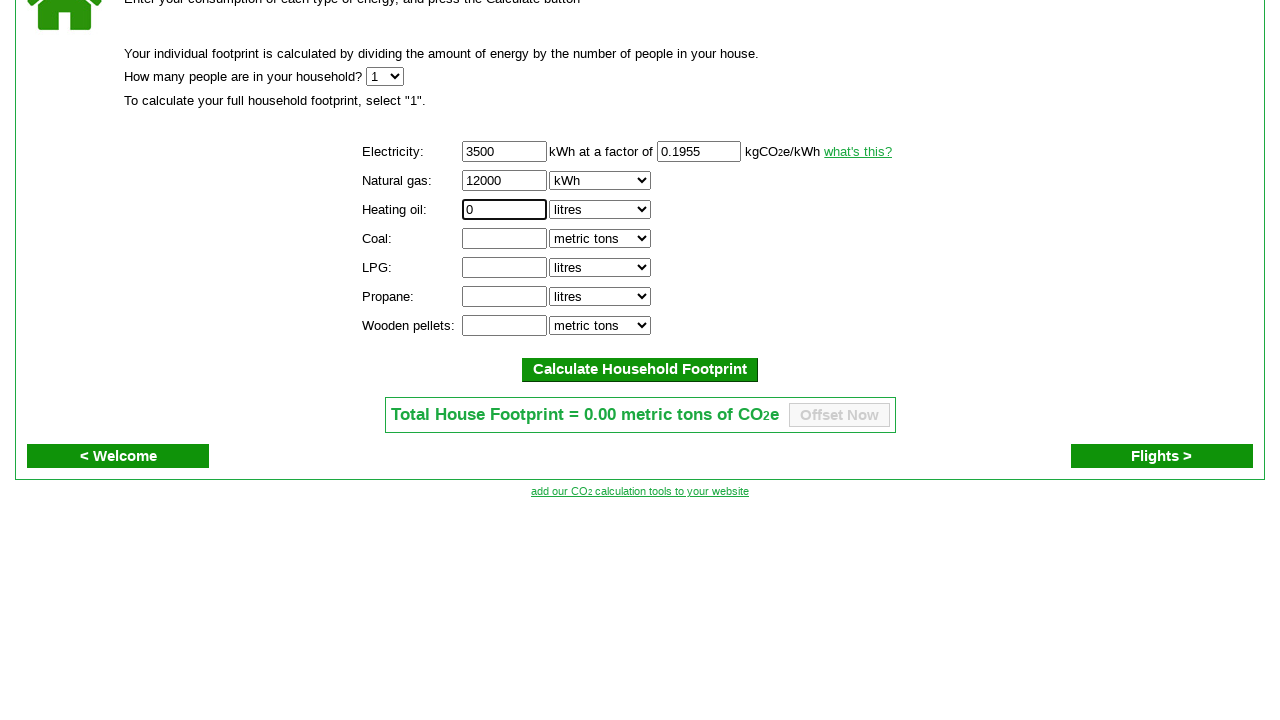

Filled coal usage with 0 on #cphContent_ifrCalc >> internal:control=enter-frame >> #ctl05_chsHouse_txtCoalUs
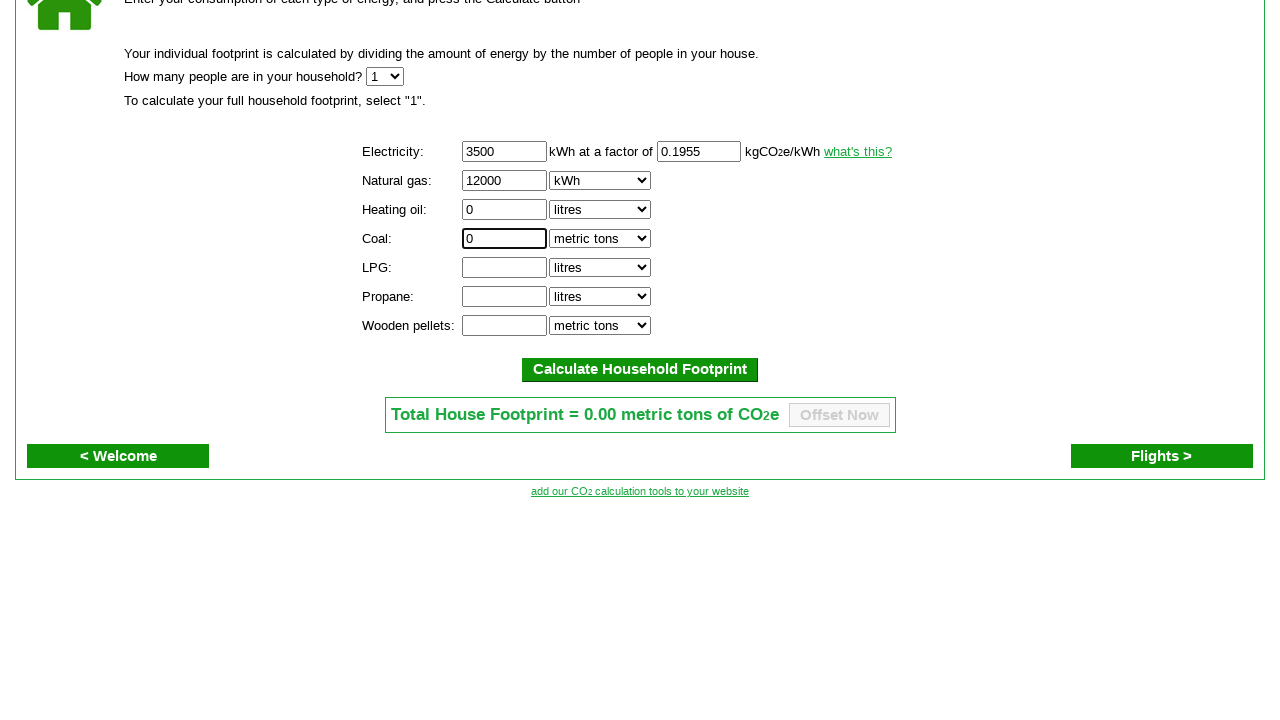

Filled LPG usage with 0 on #cphContent_ifrCalc >> internal:control=enter-frame >> #ctl05_chsHouse_txtLpgUsa
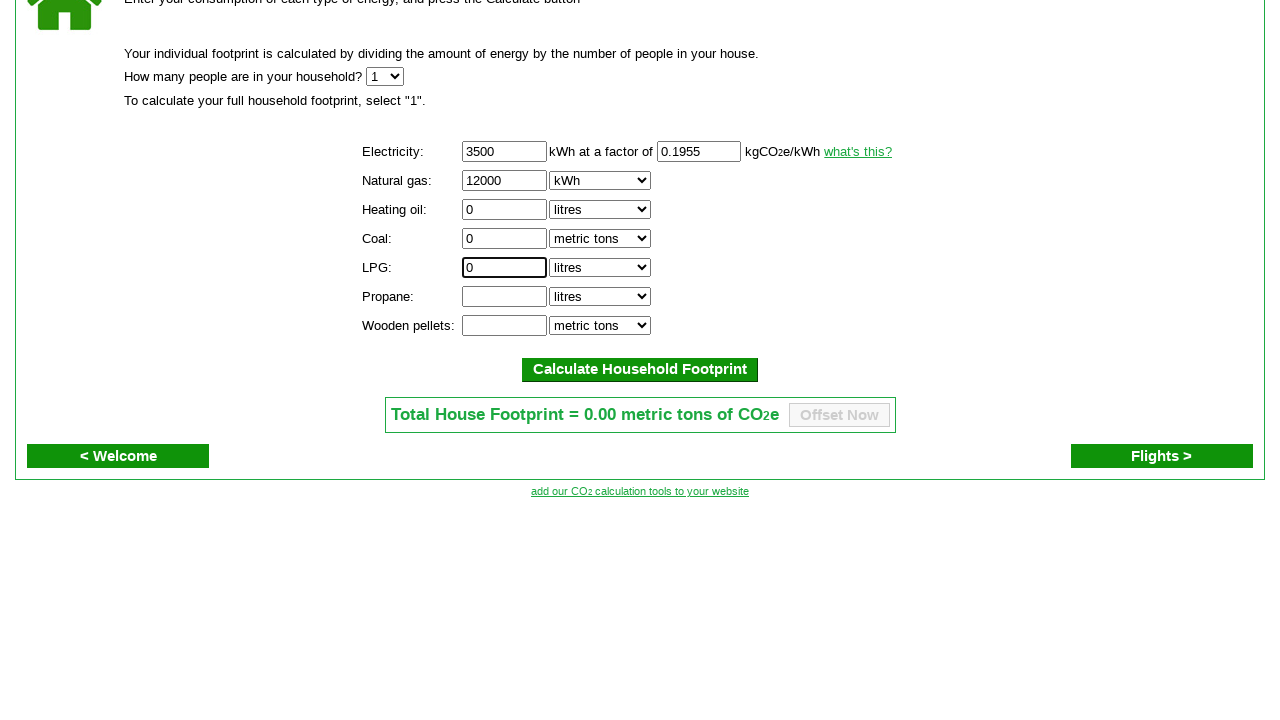

Filled propane usage with 0 on #cphContent_ifrCalc >> internal:control=enter-frame >> #ctl05_chsHouse_txtPropan
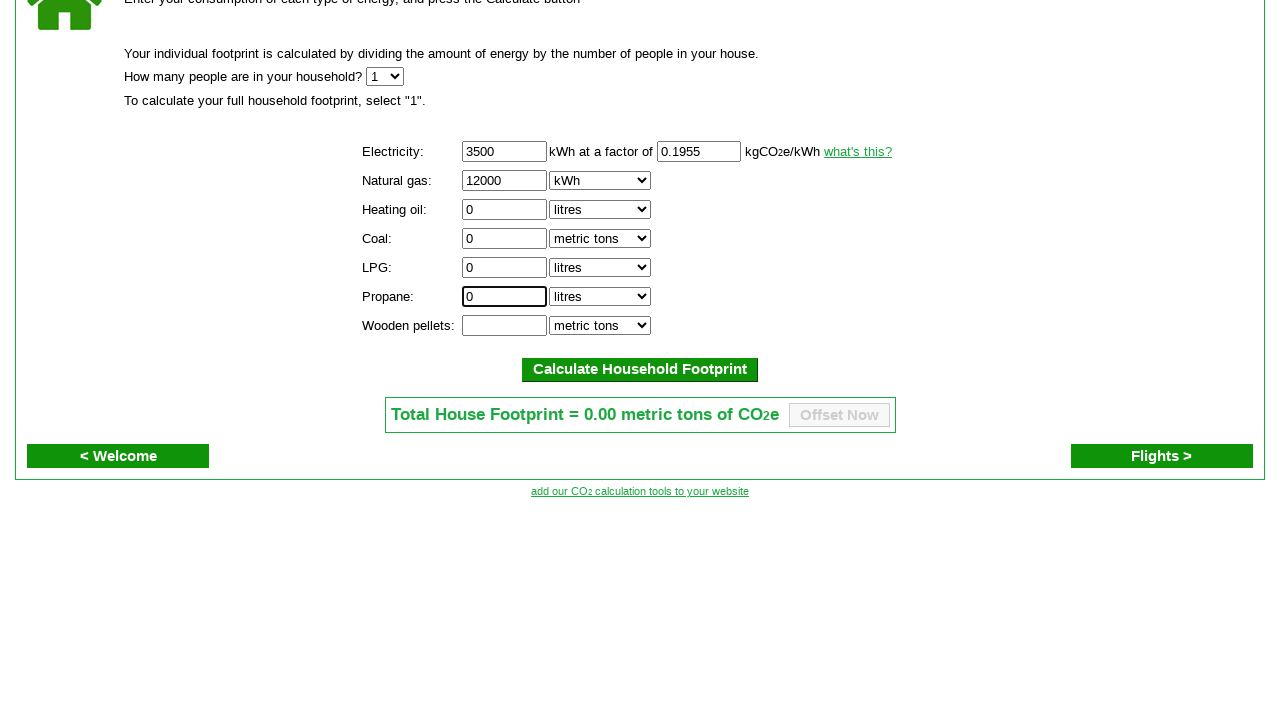

Filled wood pellets usage with 0 on #cphContent_ifrCalc >> internal:control=enter-frame >> #ctl05_chsHouse_txtWoodUs
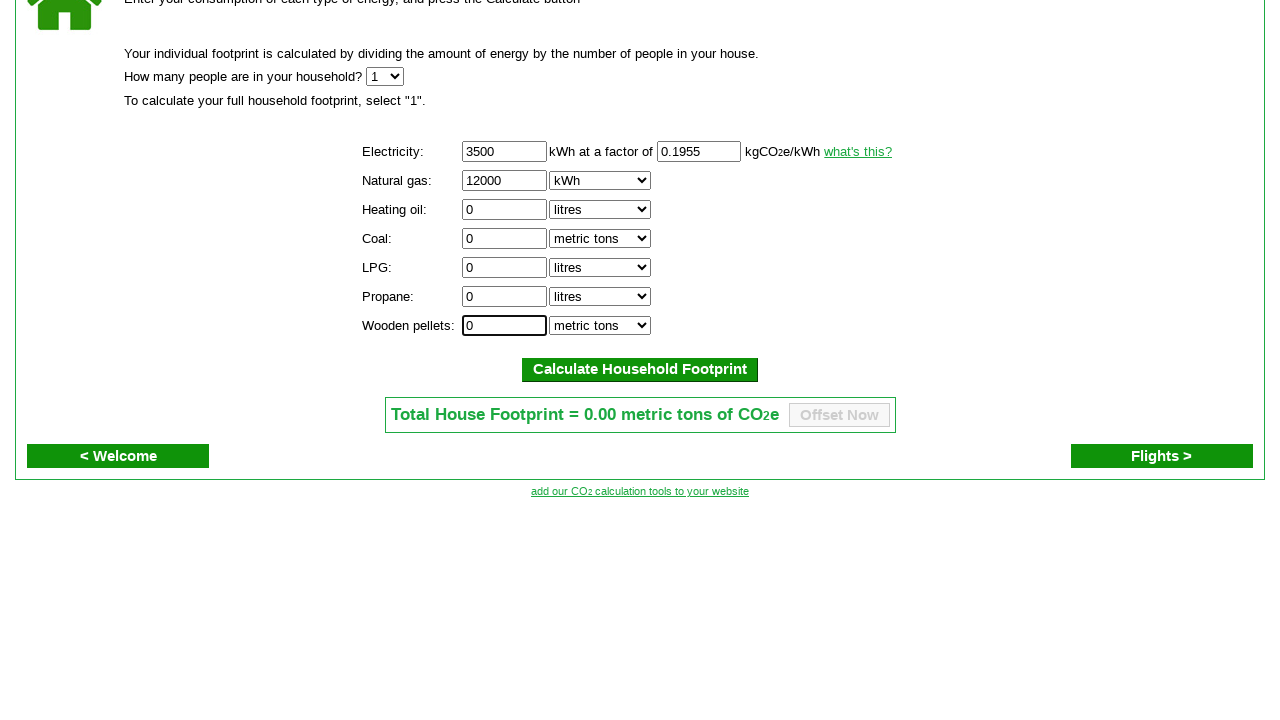

Clicked next button to proceed from house energy usage section at (1162, 456) on #cphContent_ifrCalc >> internal:control=enter-frame >> #btnNextTab
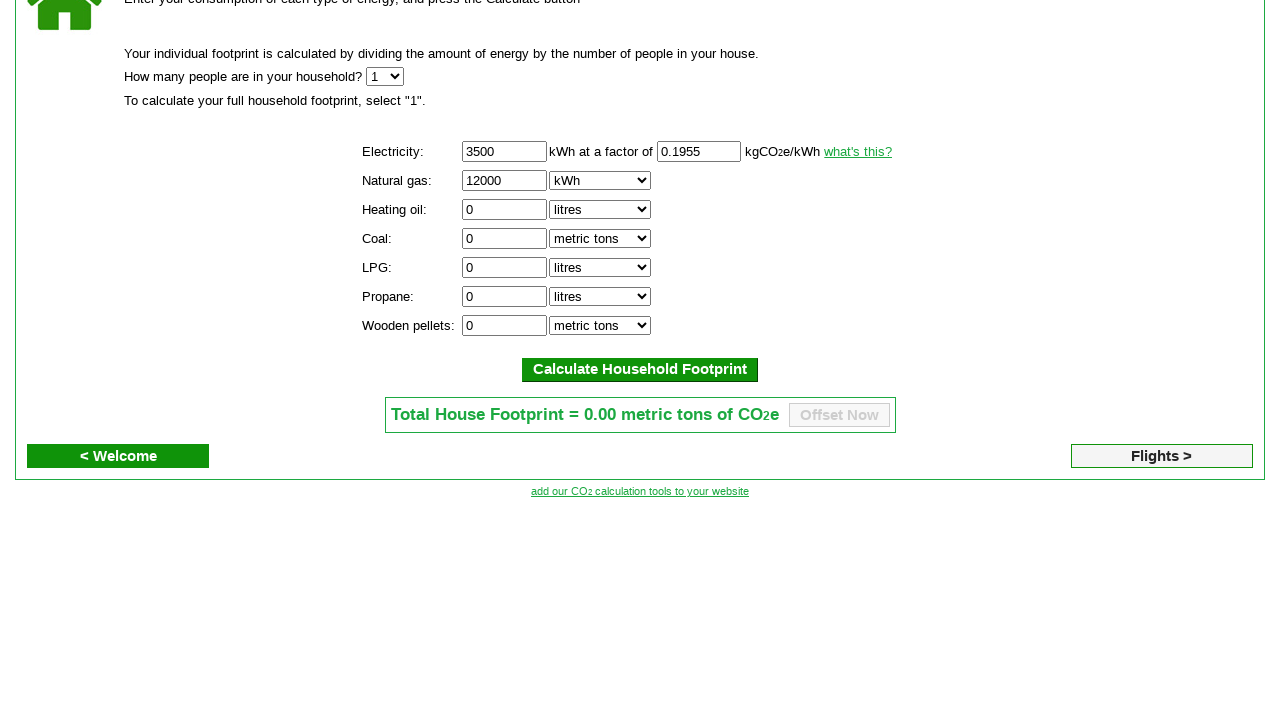

Selected one-way flight option at (626, 51) on #cphContent_ifrCalc >> internal:control=enter-frame >> #ctl05_rbnOneWay
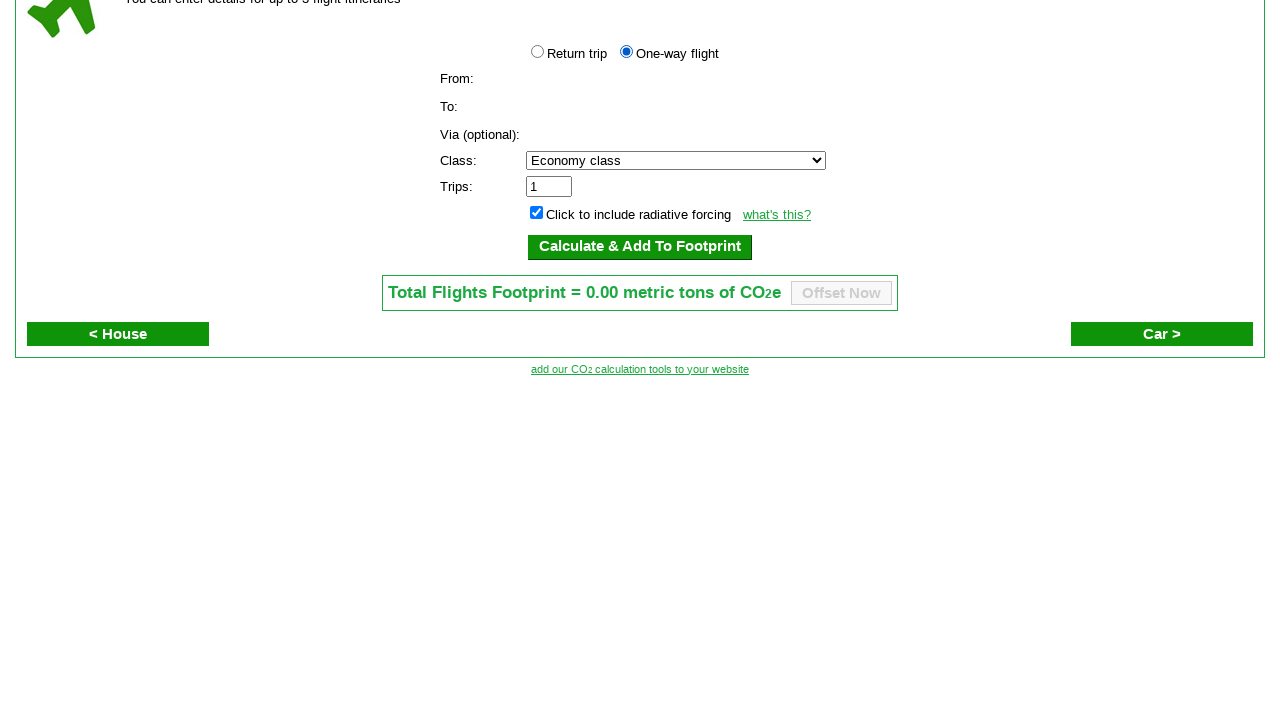

Filled departure airport with LHR on #cphContent_ifrCalc >> internal:control=enter-frame >> #ctl05_rcbAirportFrom_Inp
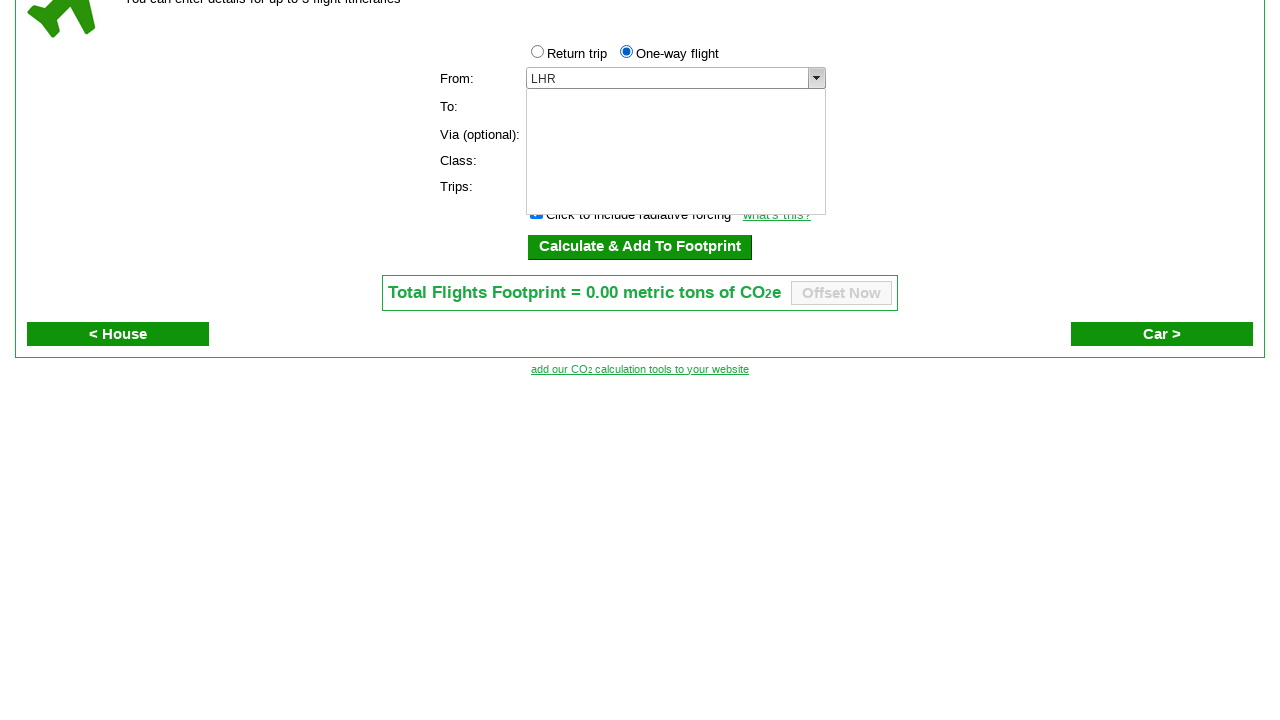

Pressed Enter to confirm departure airport selection on #cphContent_ifrCalc >> internal:control=enter-frame >> #ctl05_rcbAirportFrom_Inp
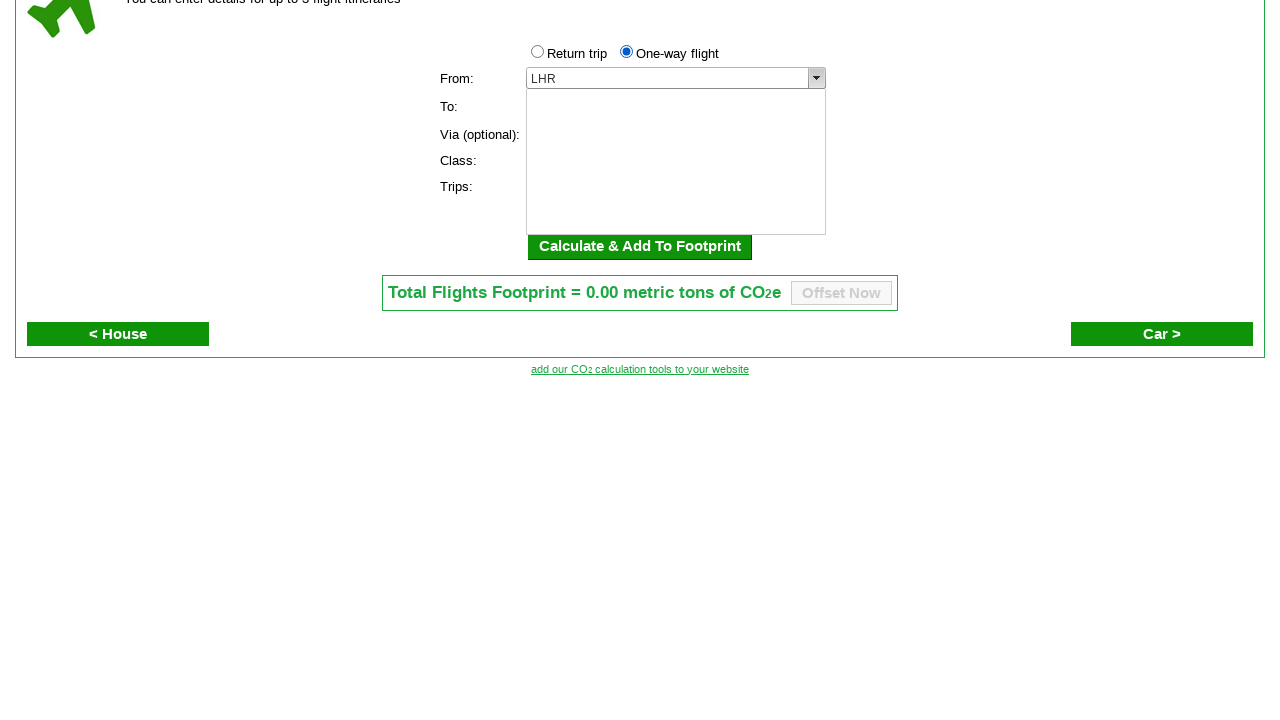

Filled arrival airport with JFK on #cphContent_ifrCalc >> internal:control=enter-frame >> #ctl05_rcbAirportTo_Input
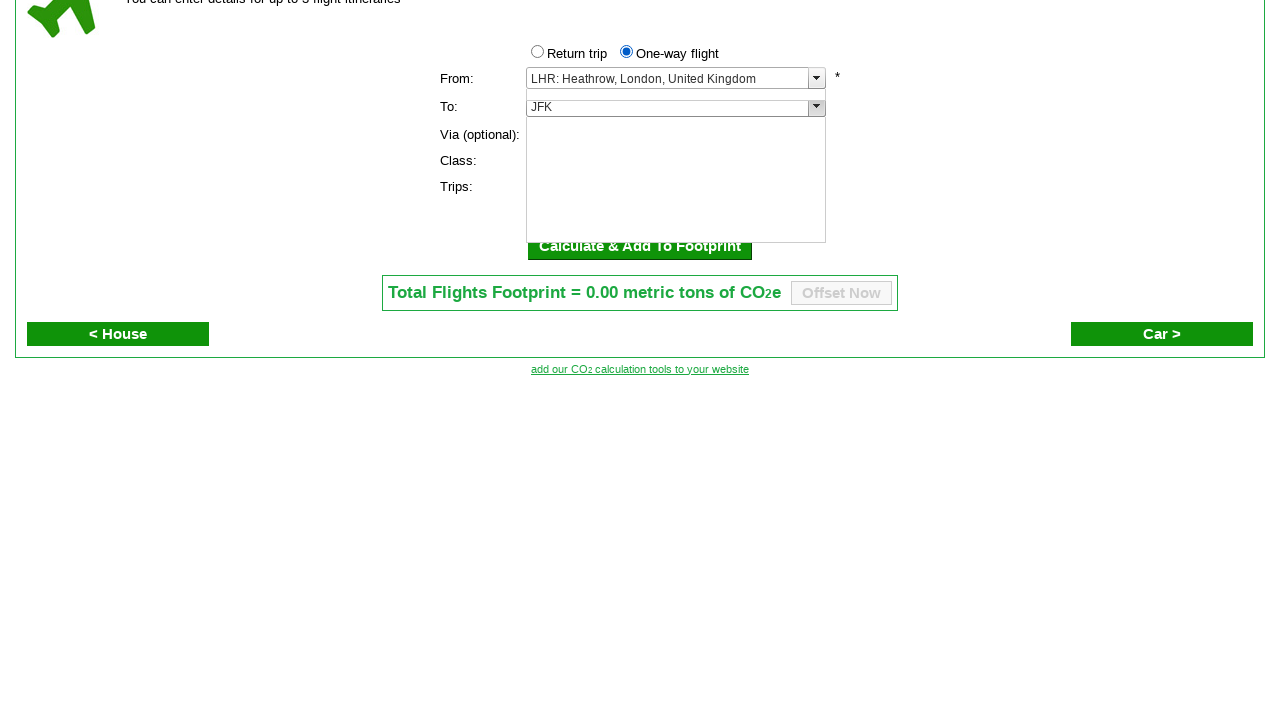

Pressed Enter to confirm arrival airport selection on #cphContent_ifrCalc >> internal:control=enter-frame >> #ctl05_rcbAirportTo_Input
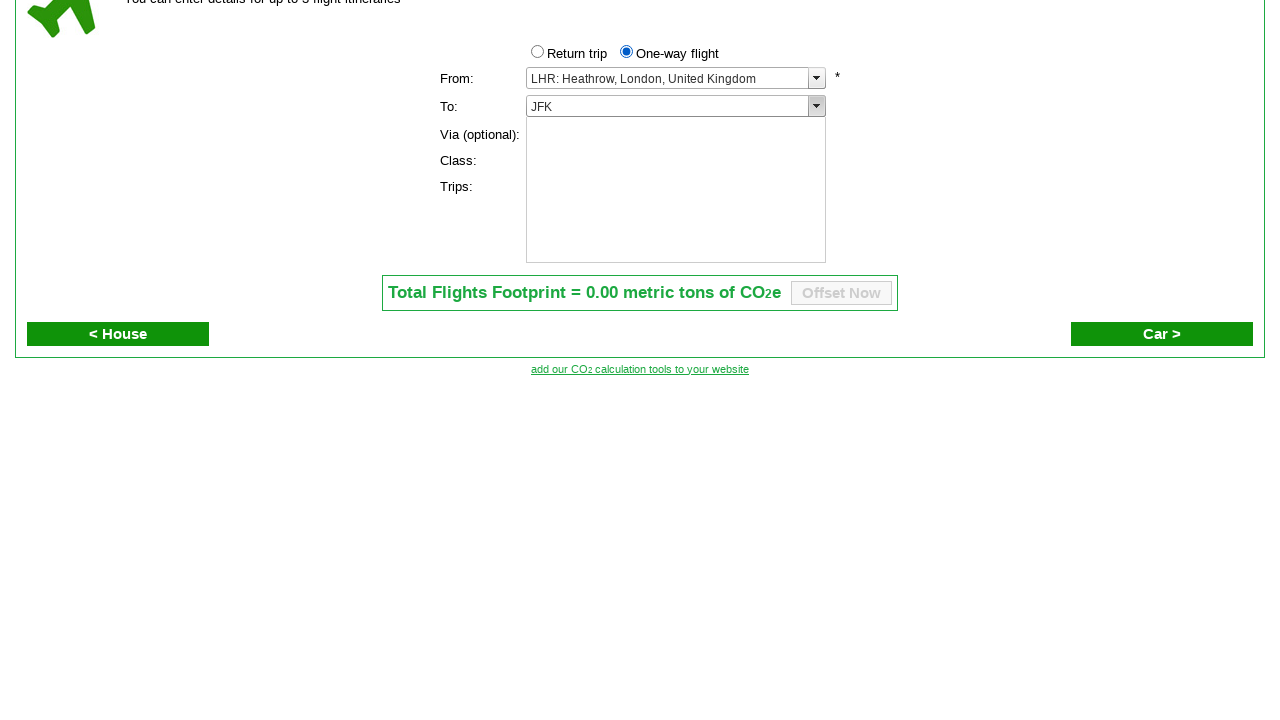

Clicked calculate button for flight emissions at (640, 13) on #cphContent_ifrCalc >> internal:control=enter-frame >> .calcbutton >> nth=0
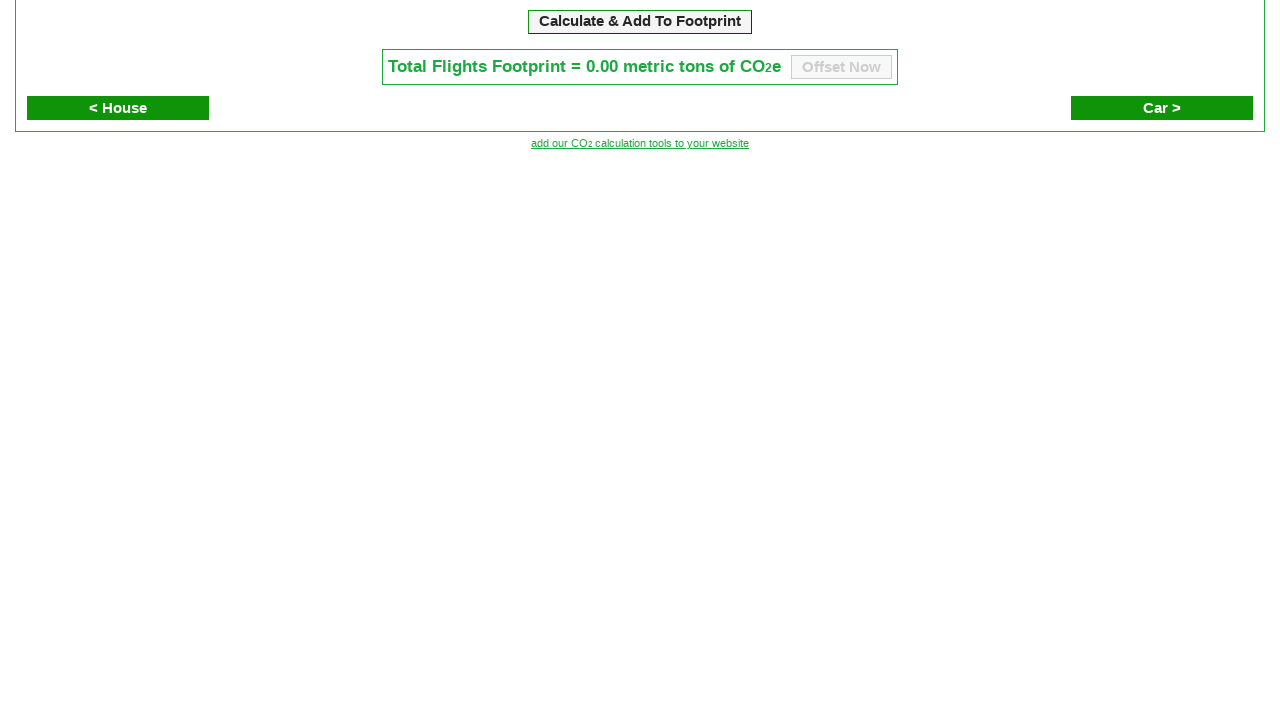

Clicked next button to proceed from flights section at (1162, 108) on #cphContent_ifrCalc >> internal:control=enter-frame >> #btnNextTab
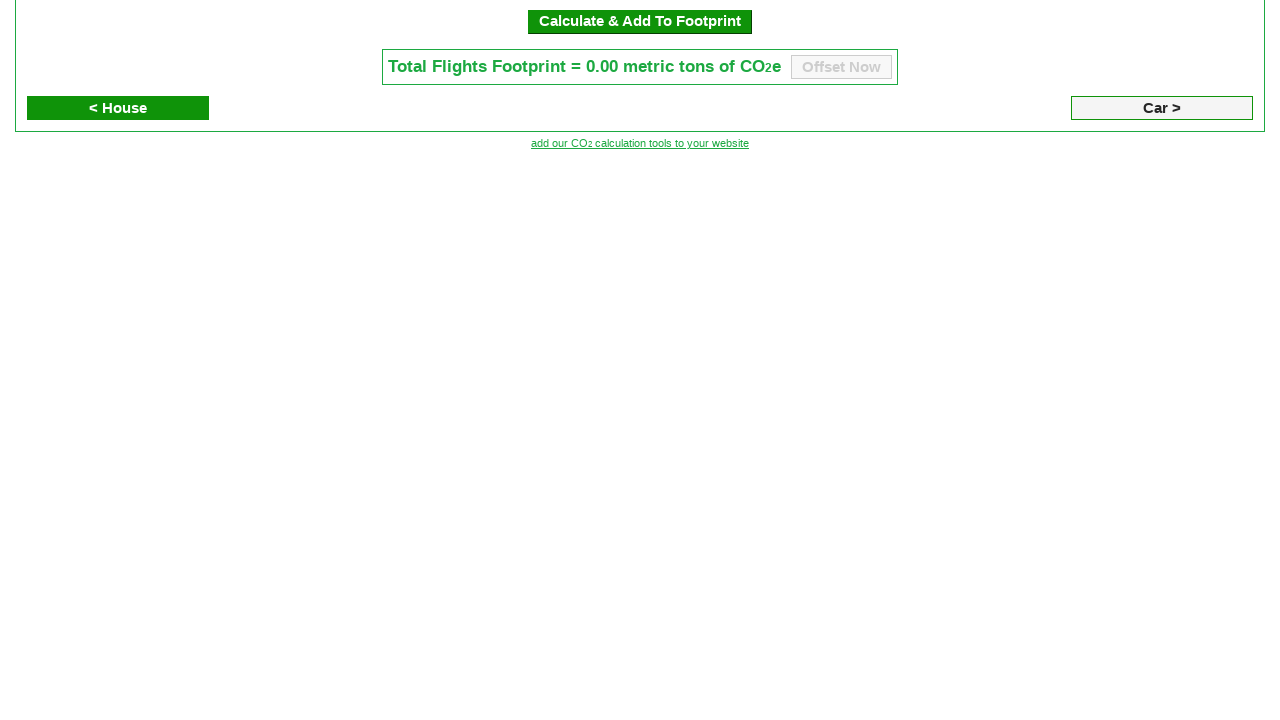

Filled car mileage with 15000 kilometers on #cphContent_ifrCalc >> internal:control=enter-frame >> #ctl05_cdsCar_txtMileage
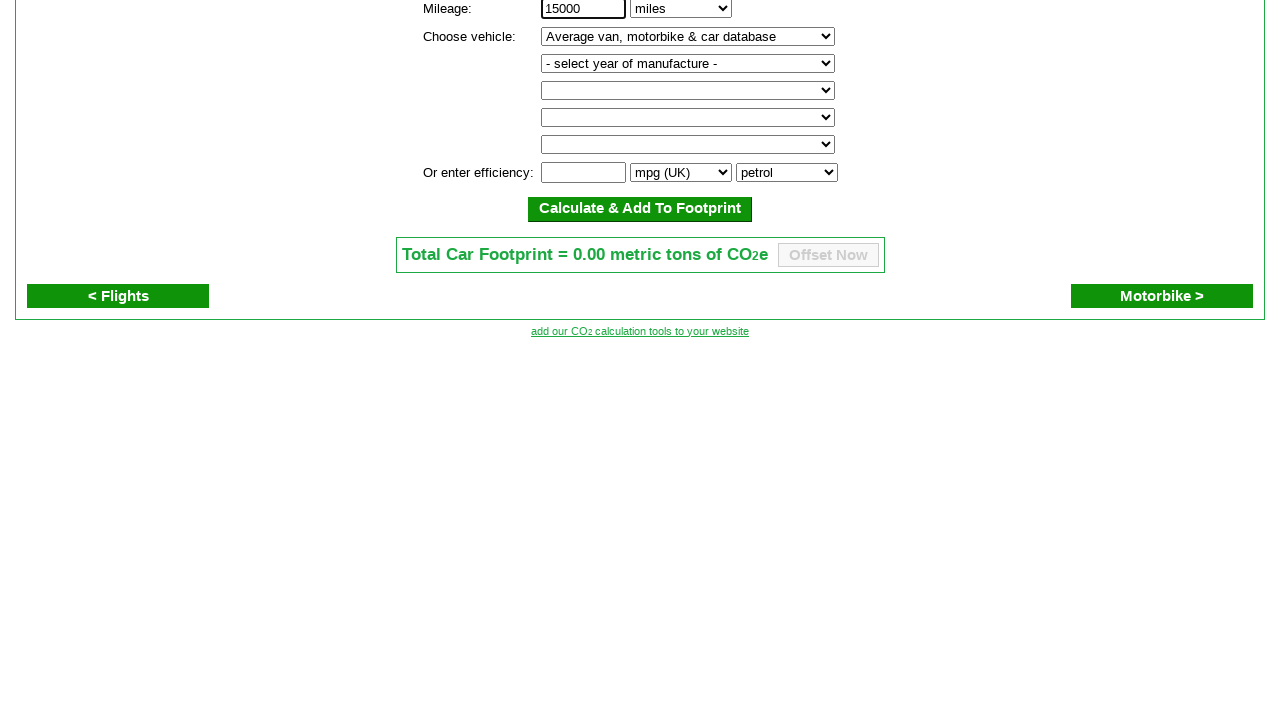

Filled car efficiency with 171.48 on #cphContent_ifrCalc >> internal:control=enter-frame >> #ctl05_cefCar_txtEfficien
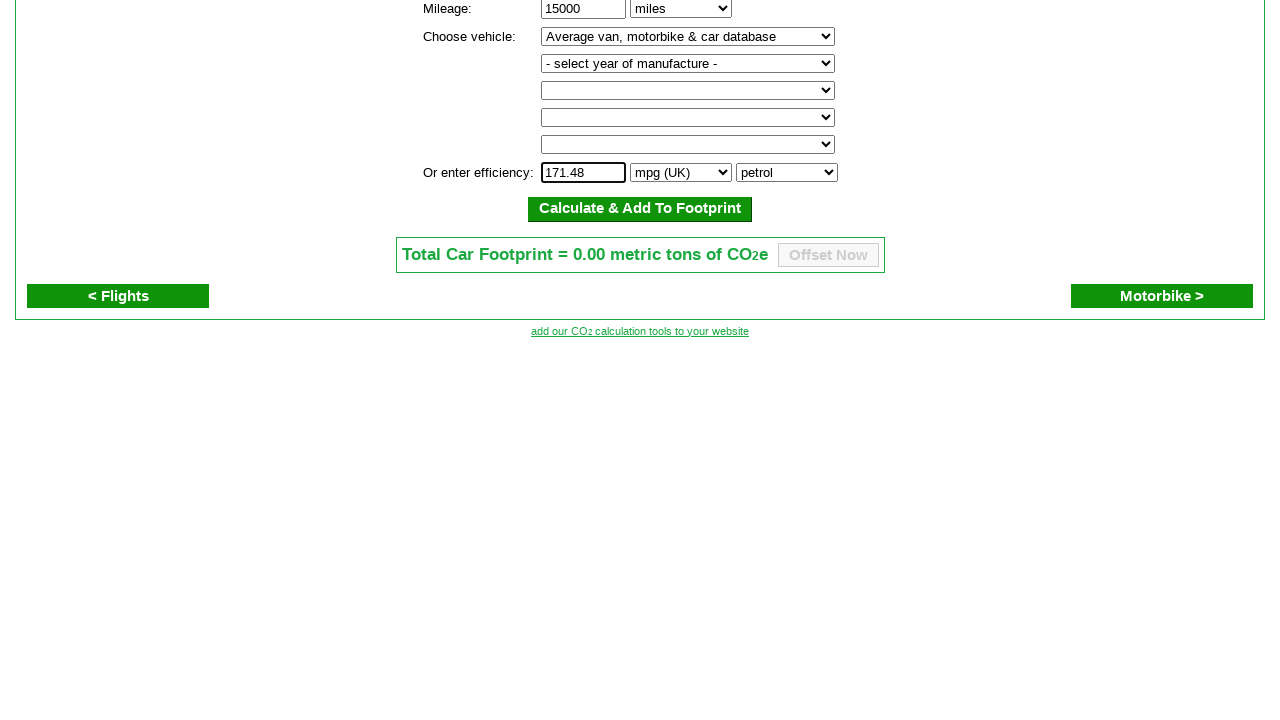

Selected g/km as the efficiency unit on #cphContent_ifrCalc >> internal:control=enter-frame >> #ctl05_cefCar_ddlEfficien
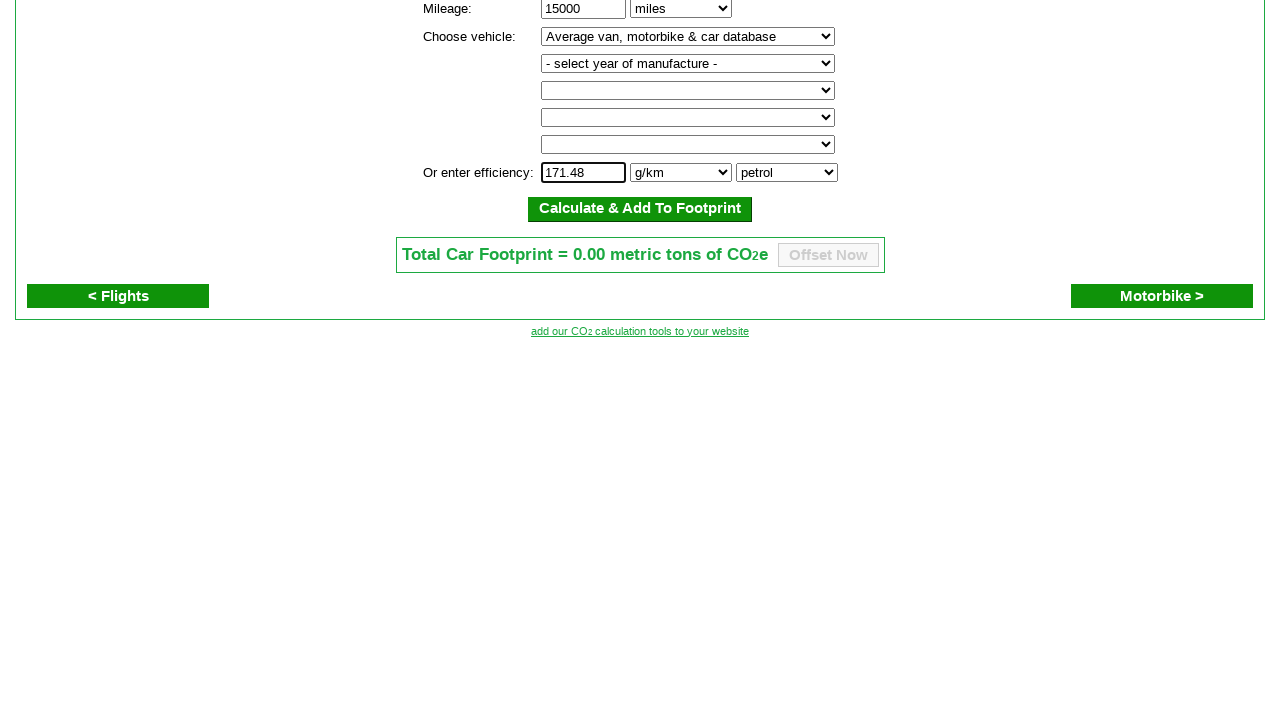

Clicked calculate button for car emissions at (640, 209) on #cphContent_ifrCalc >> internal:control=enter-frame >> .calcbutton >> nth=0
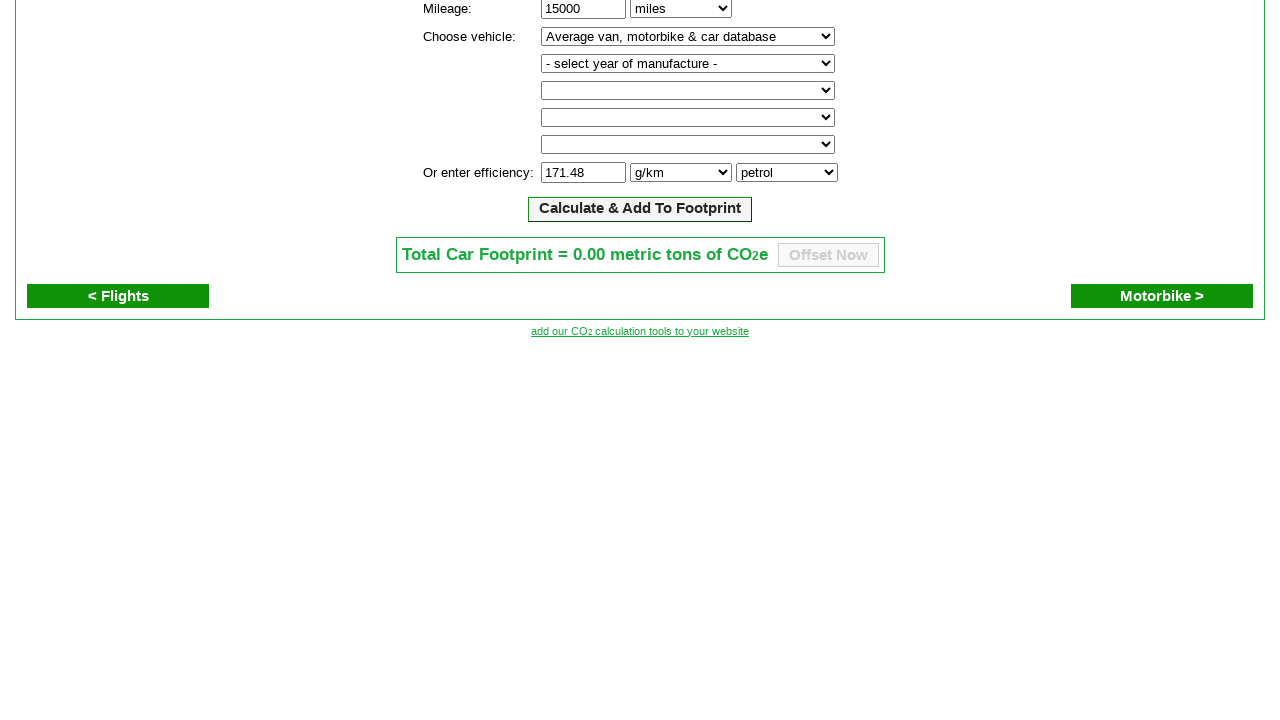

Clicked next button to proceed from car section at (1162, 315) on #cphContent_ifrCalc >> internal:control=enter-frame >> #btnNextTab
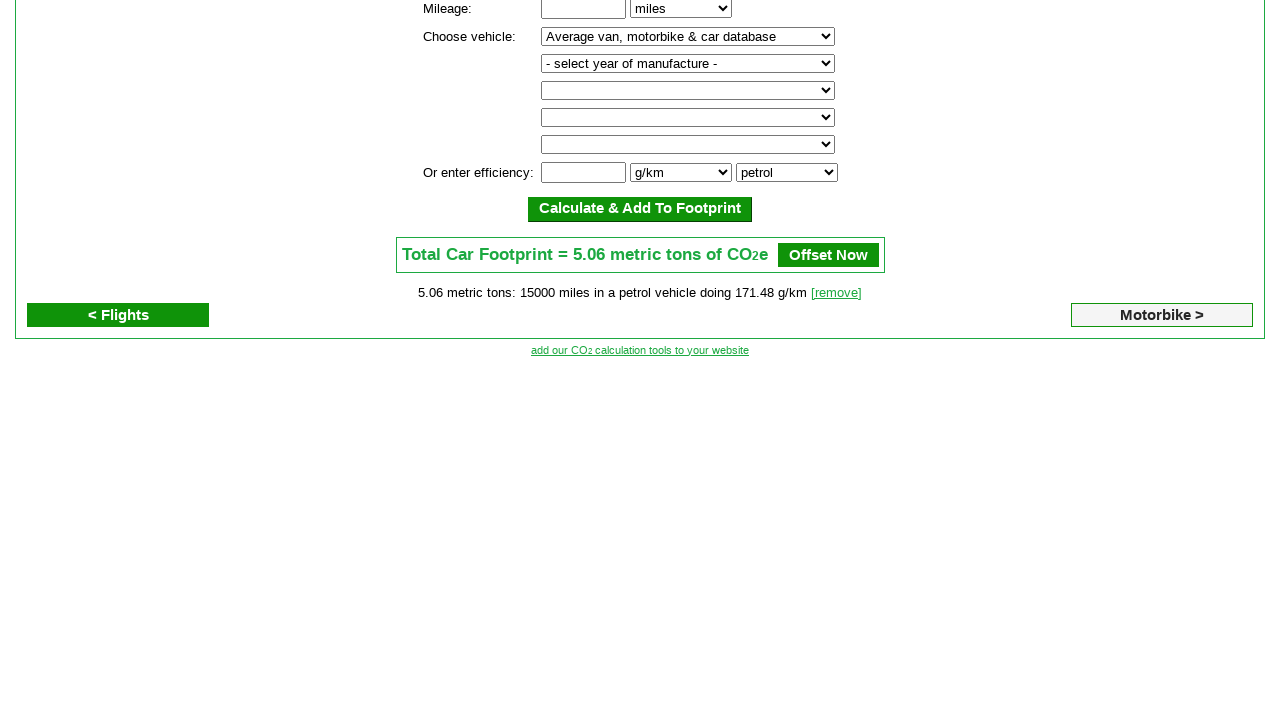

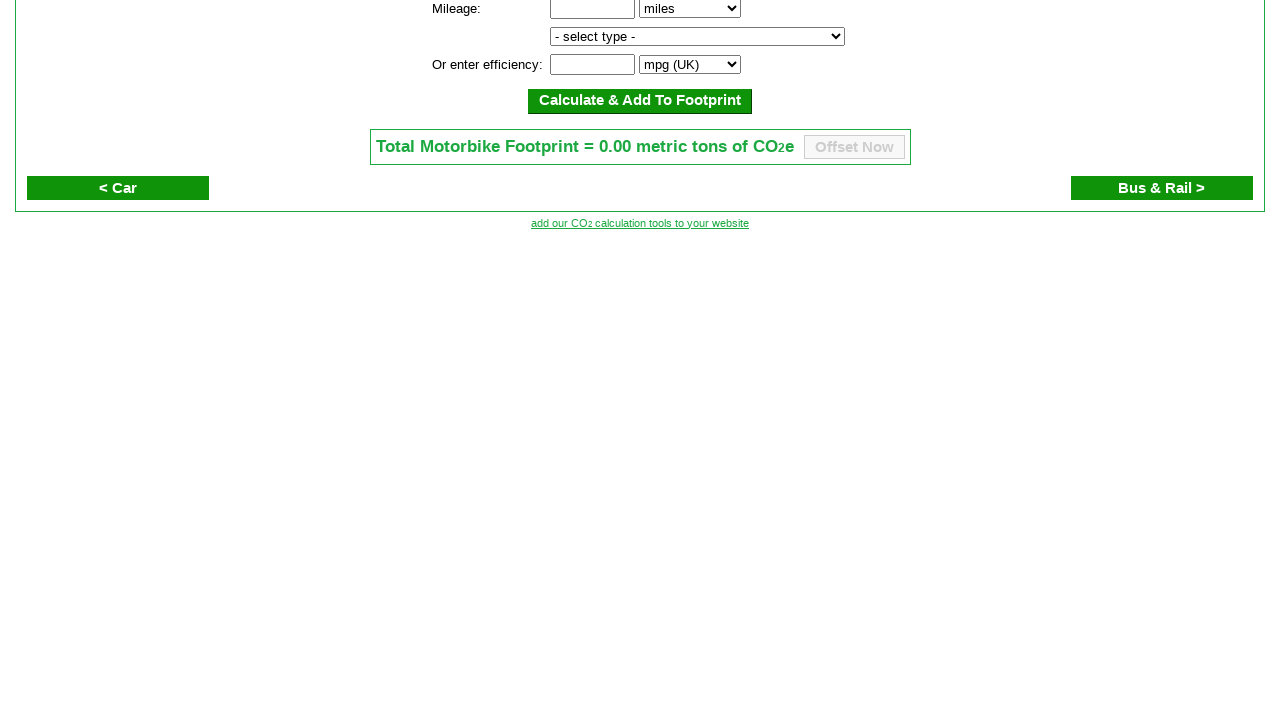